Tests that double-clicking a selectable item returns it to original state

Starting URL: https://demoqa.com/selectable

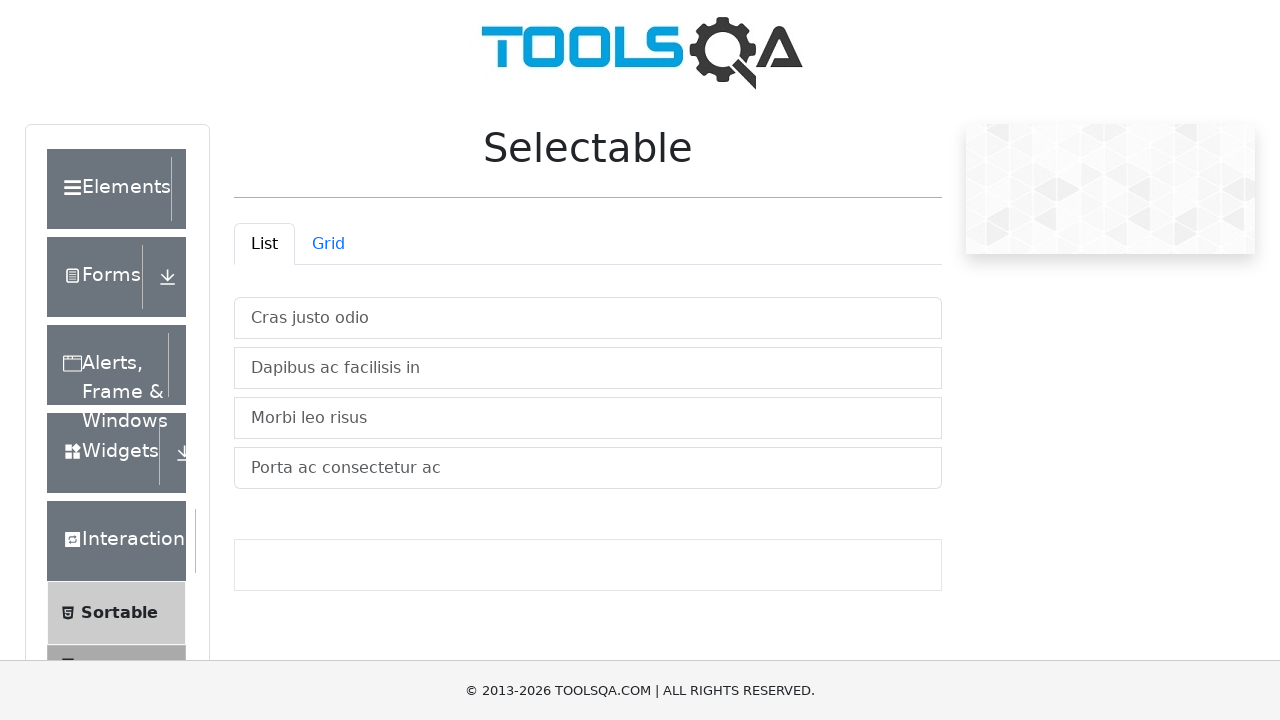

Waited for selectable list container to load
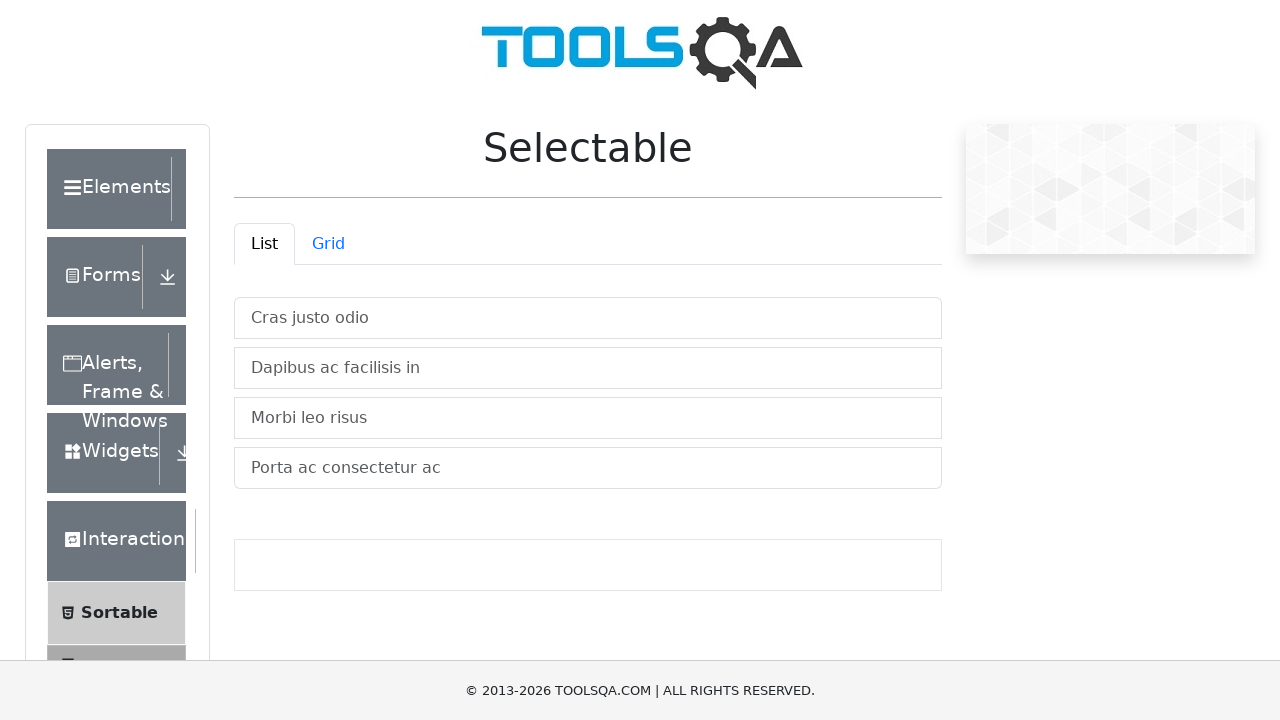

Located the first selectable item
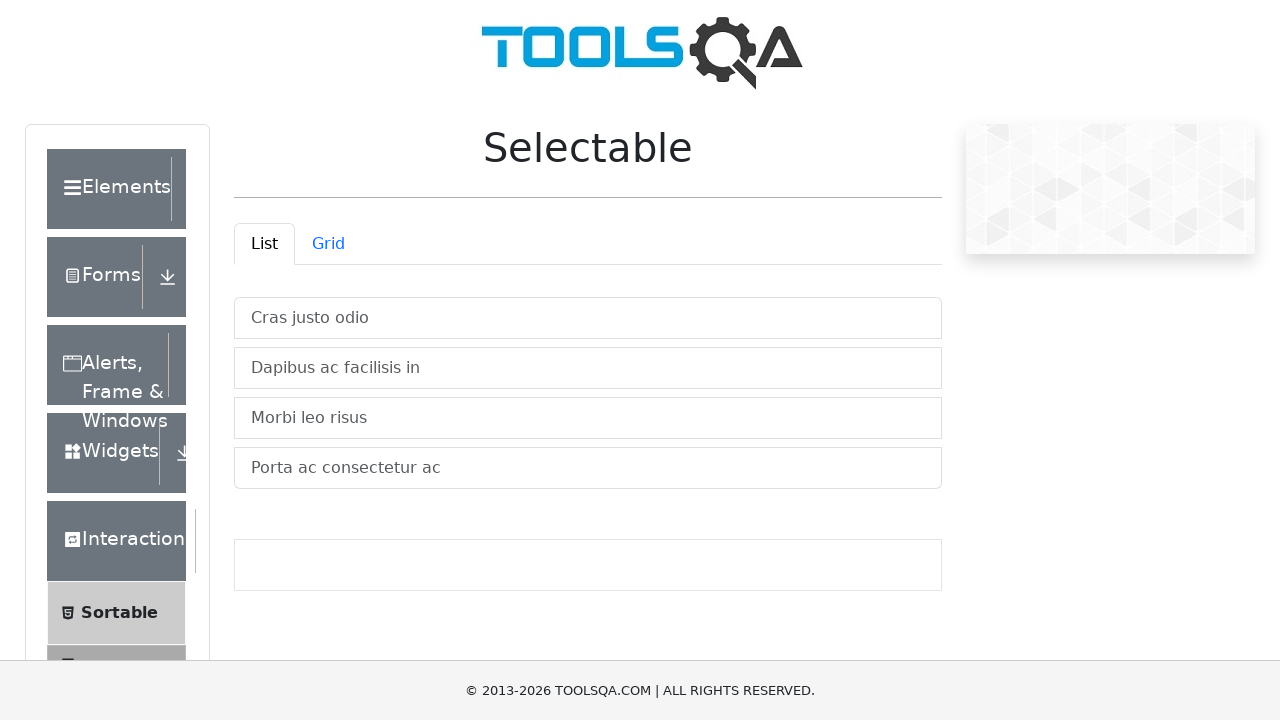

Double-clicked the first item to select and deselect it at (588, 318) on #verticalListContainer .list-group-item >> nth=0
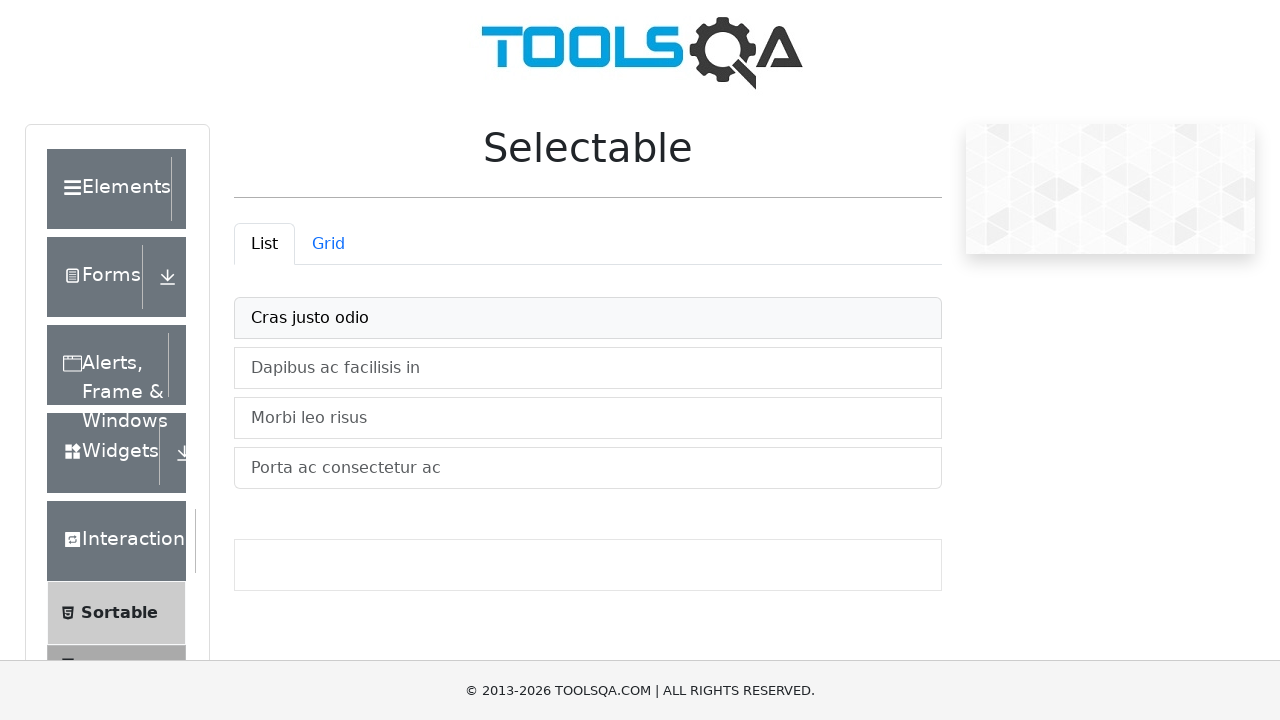

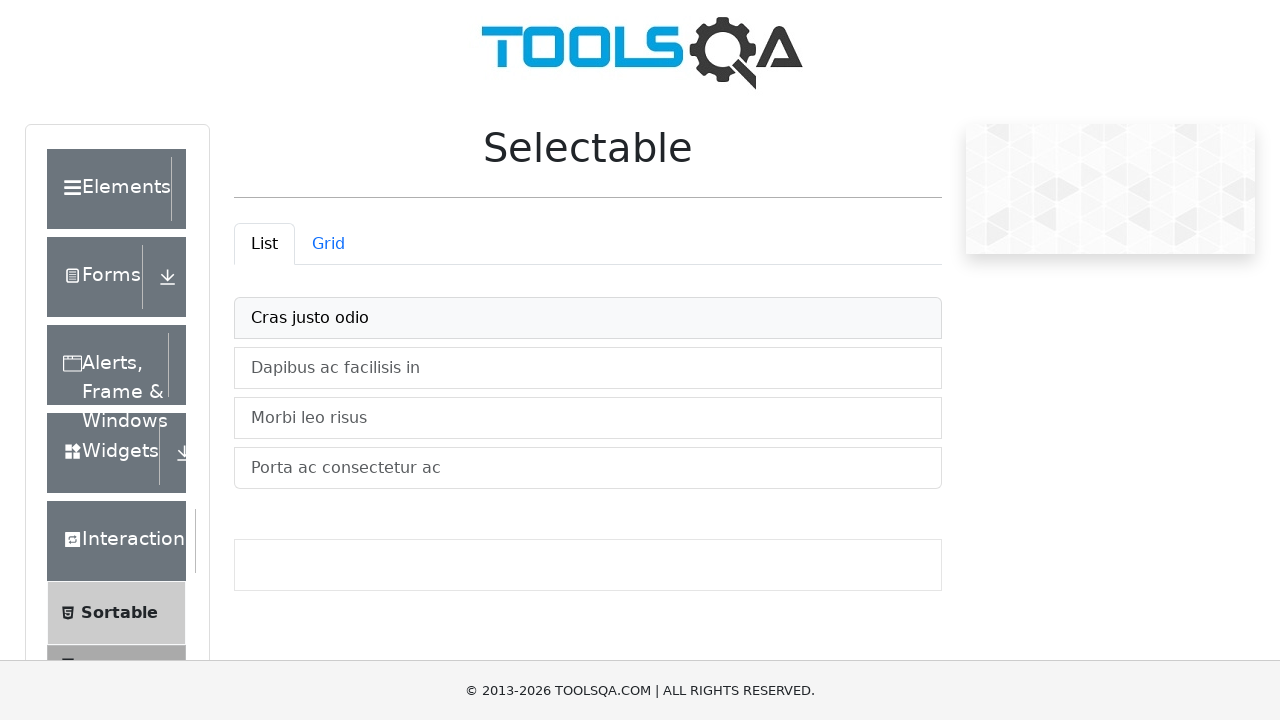